Tests text input functionality by entering text into a field and clicking a button that updates its text based on the input

Starting URL: http://uitestingplayground.com/textinput

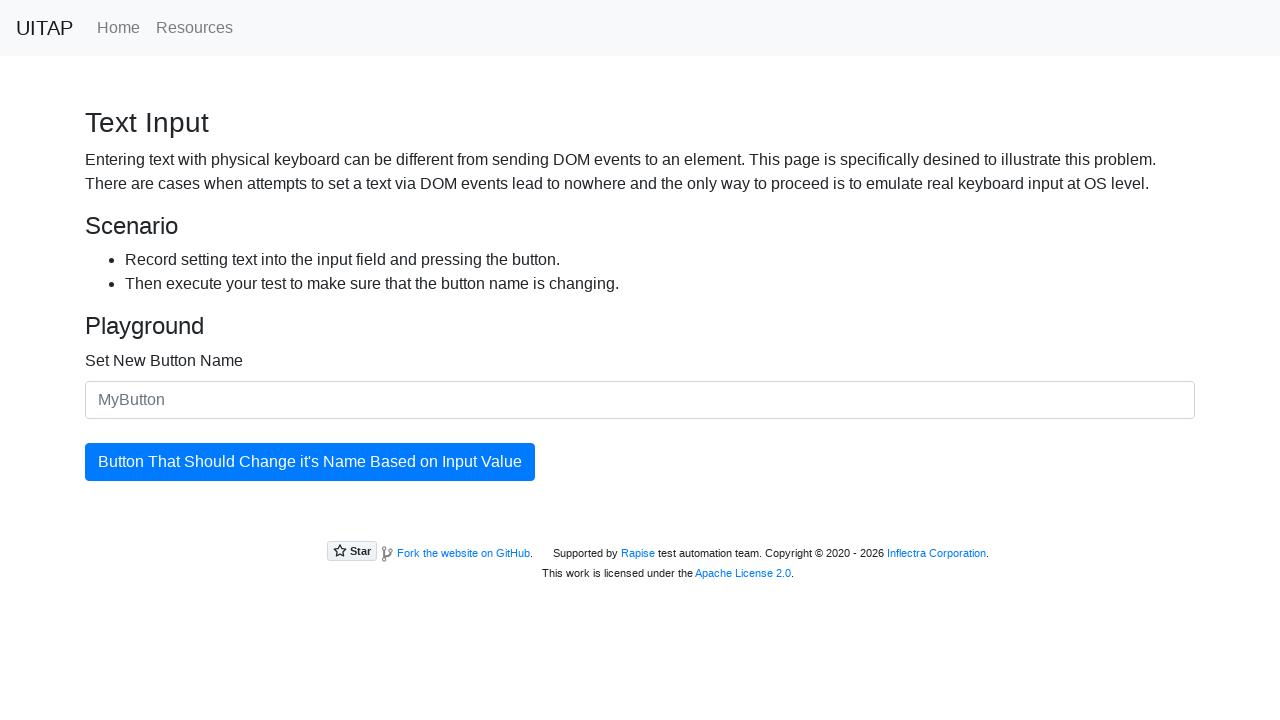

Filled input field with 'SkyPro' on input#newButtonName
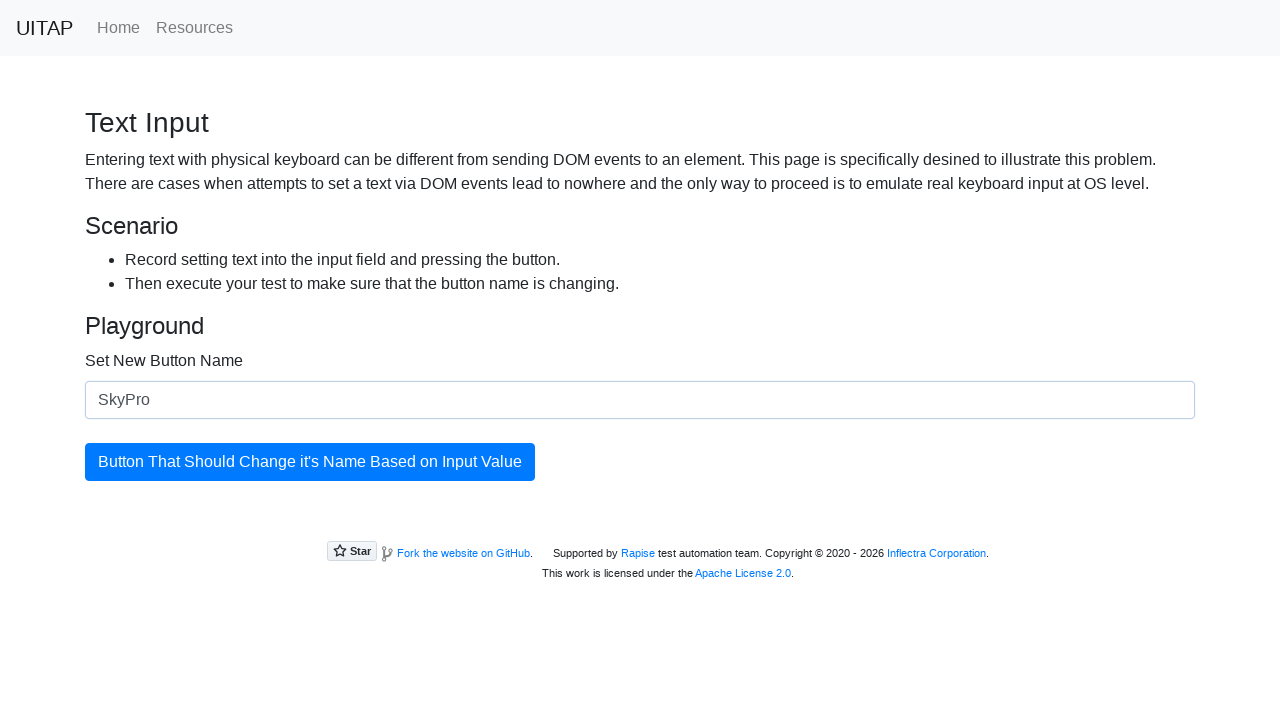

Clicked the button to update its text at (310, 462) on button#updatingButton
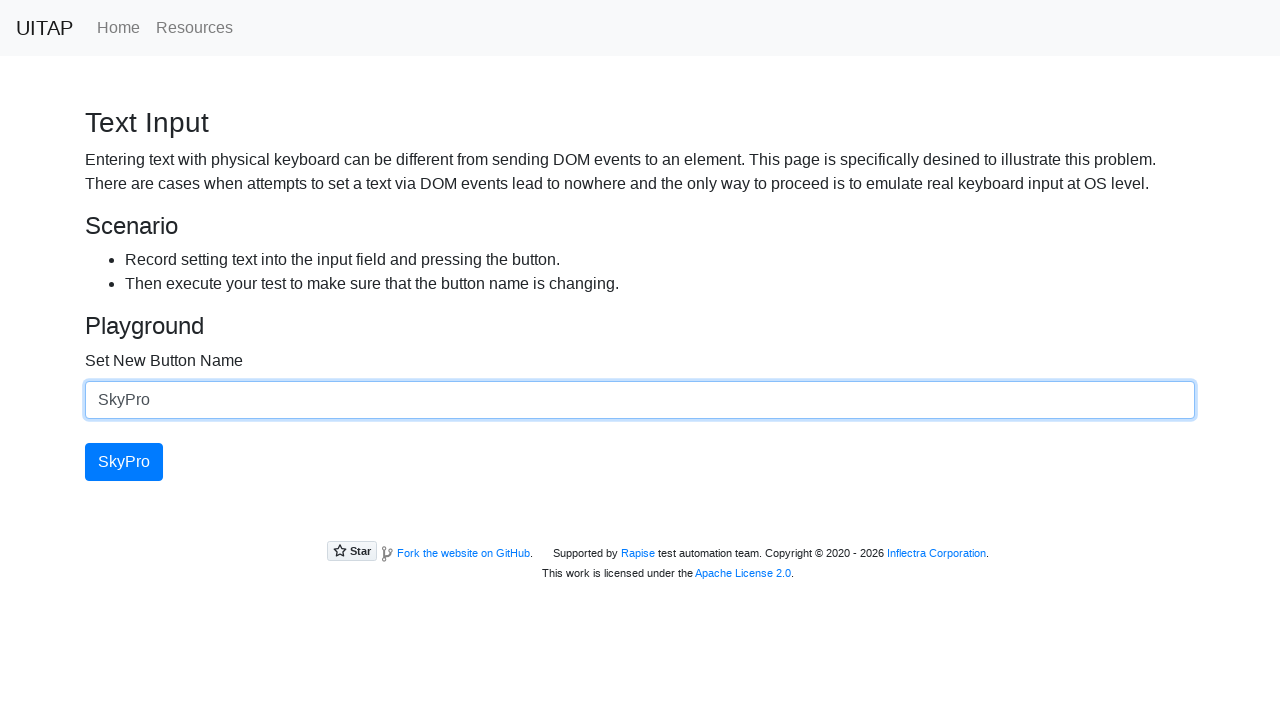

Retrieved updated button text content
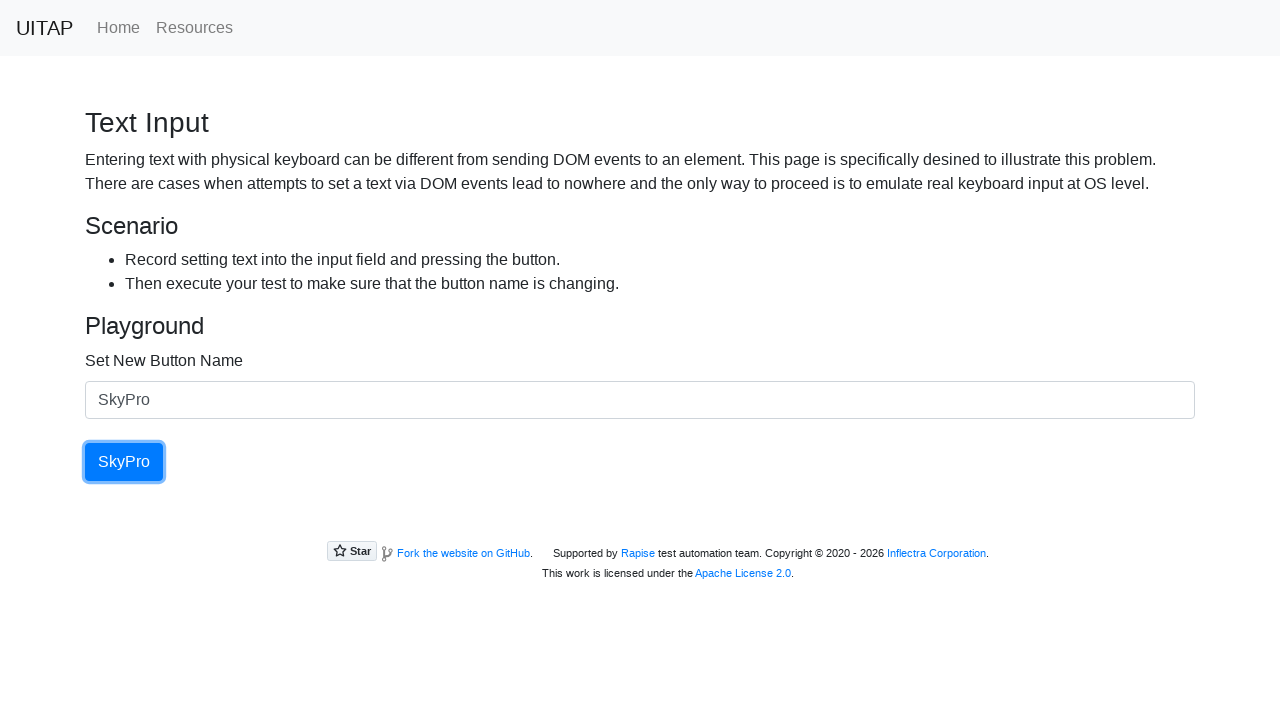

Printed button text: SkyPro
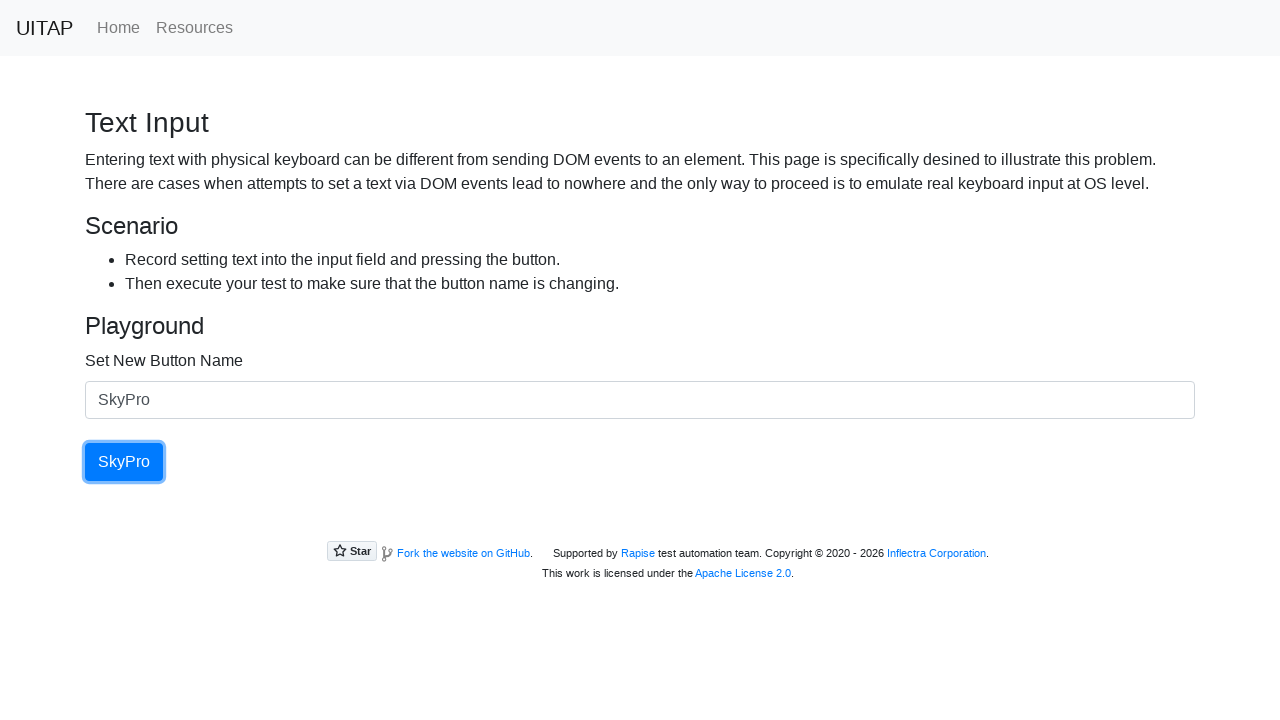

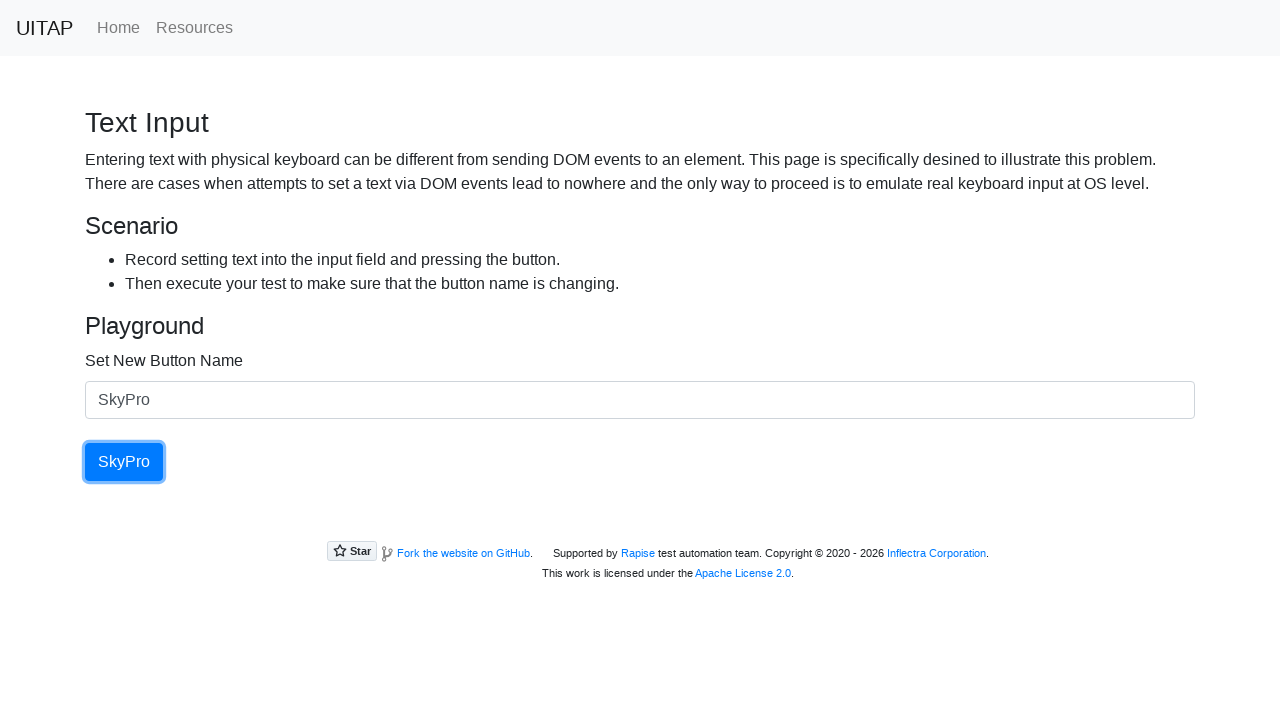